Tests the DemoQA practice form by filling in personal information including name, email, gender, phone number, date of birth, hobbies, address, state and city, then submitting the form.

Starting URL: https://demoqa.com/automation-practice-form

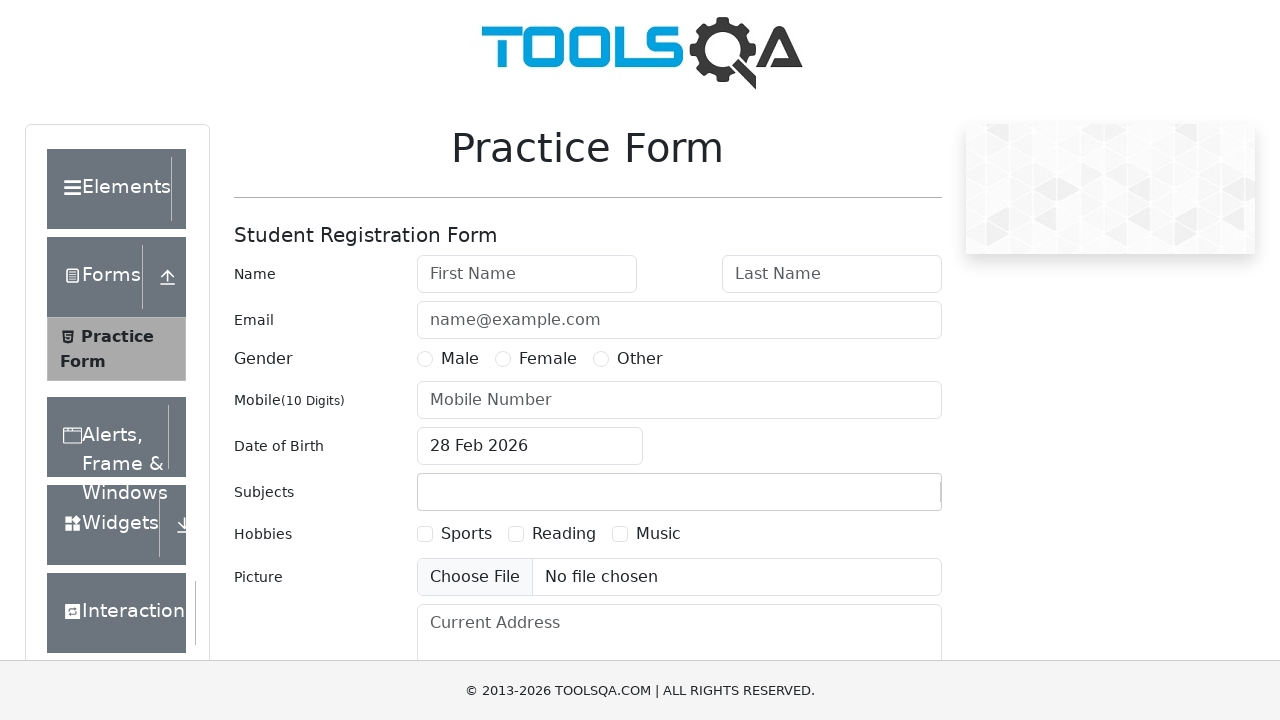

Filled first name field with 'Hana' on #firstName
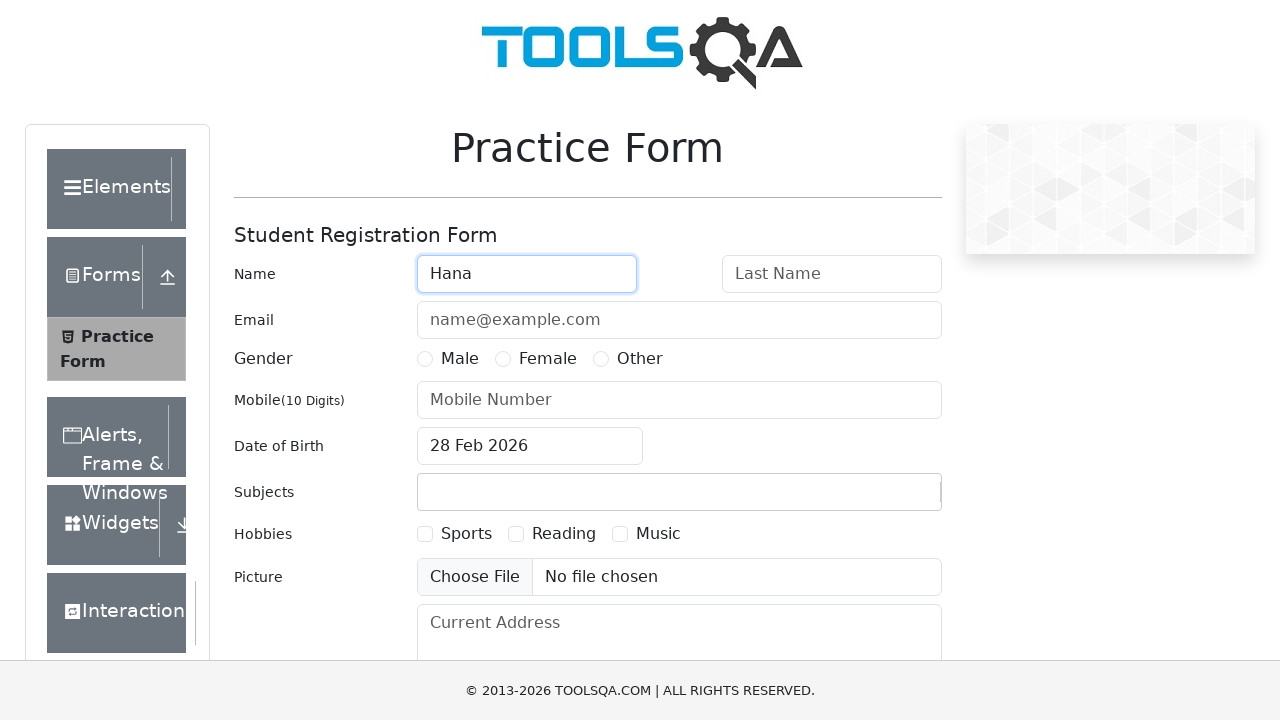

Filled last name field with 'Maria' on #lastName
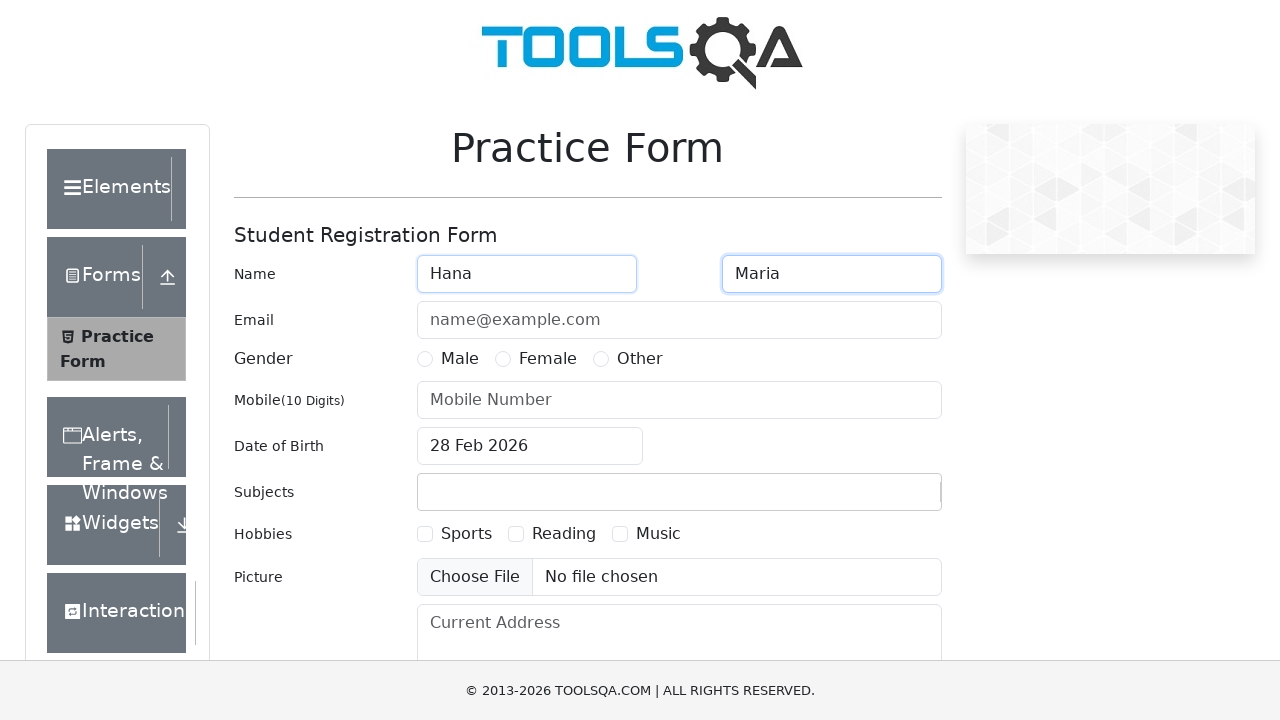

Filled email field with 'hanamaria2307@gmail.com' on #userEmail
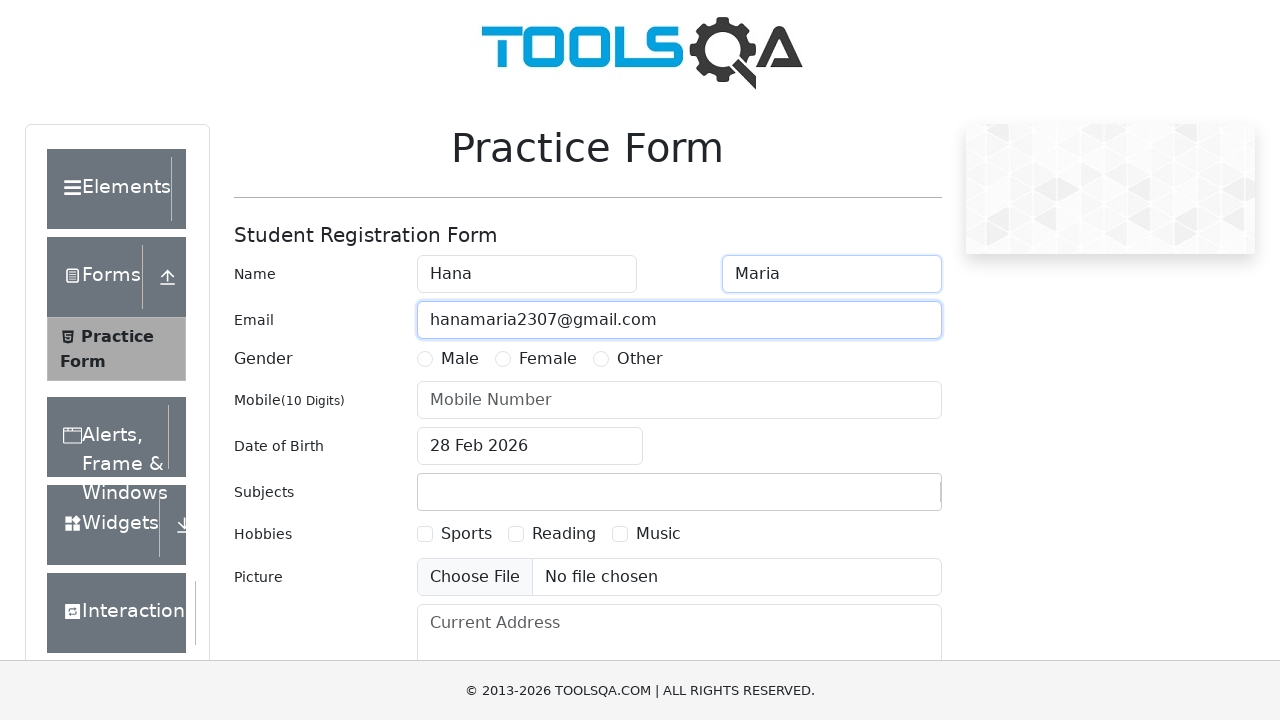

Selected Female gender option at (536, 359) on xpath=//*[@id="genterWrapper"]/div[2]/div[2]
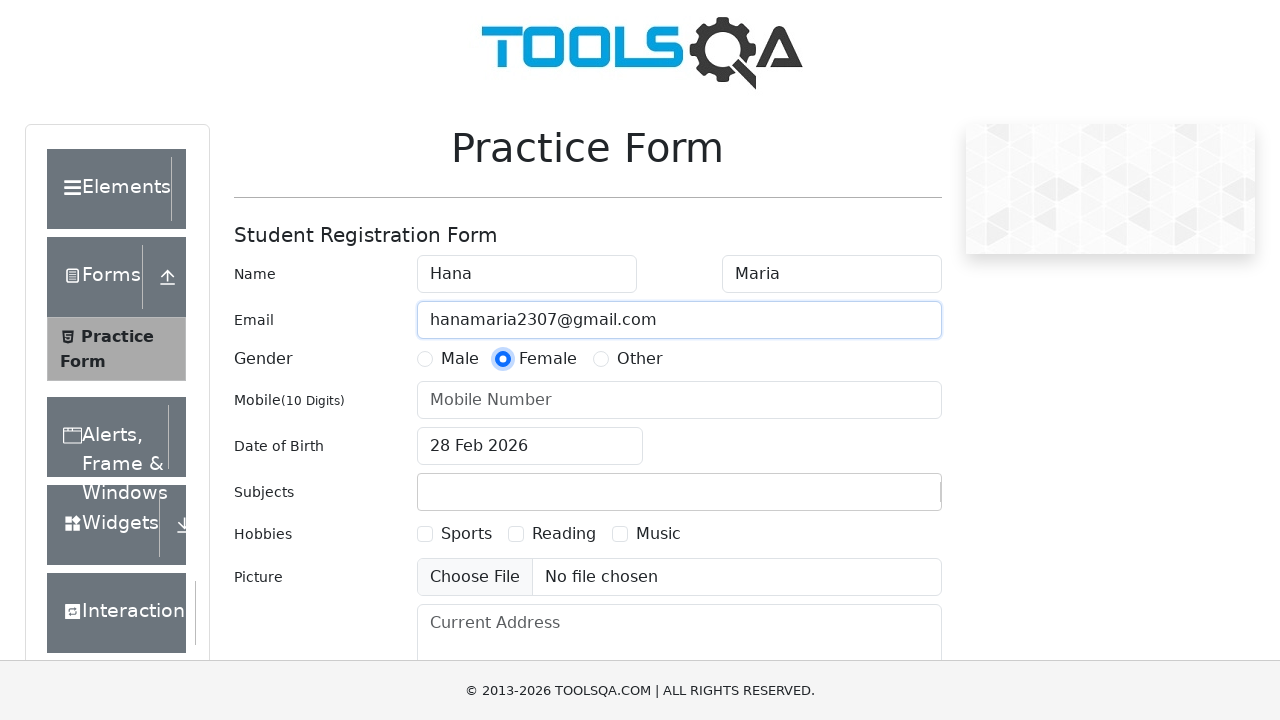

Filled mobile number field with '1234567890' on #userNumber
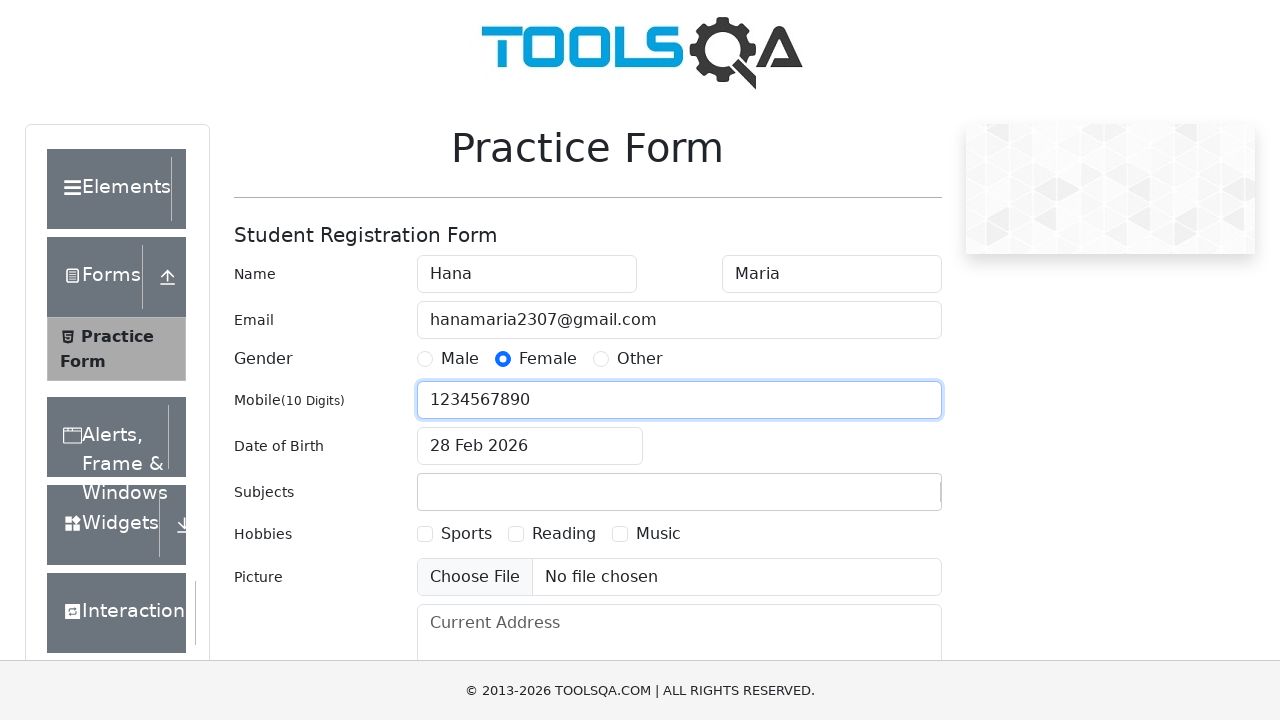

Clicked on date of birth input to open date picker at (530, 446) on #dateOfBirthInput
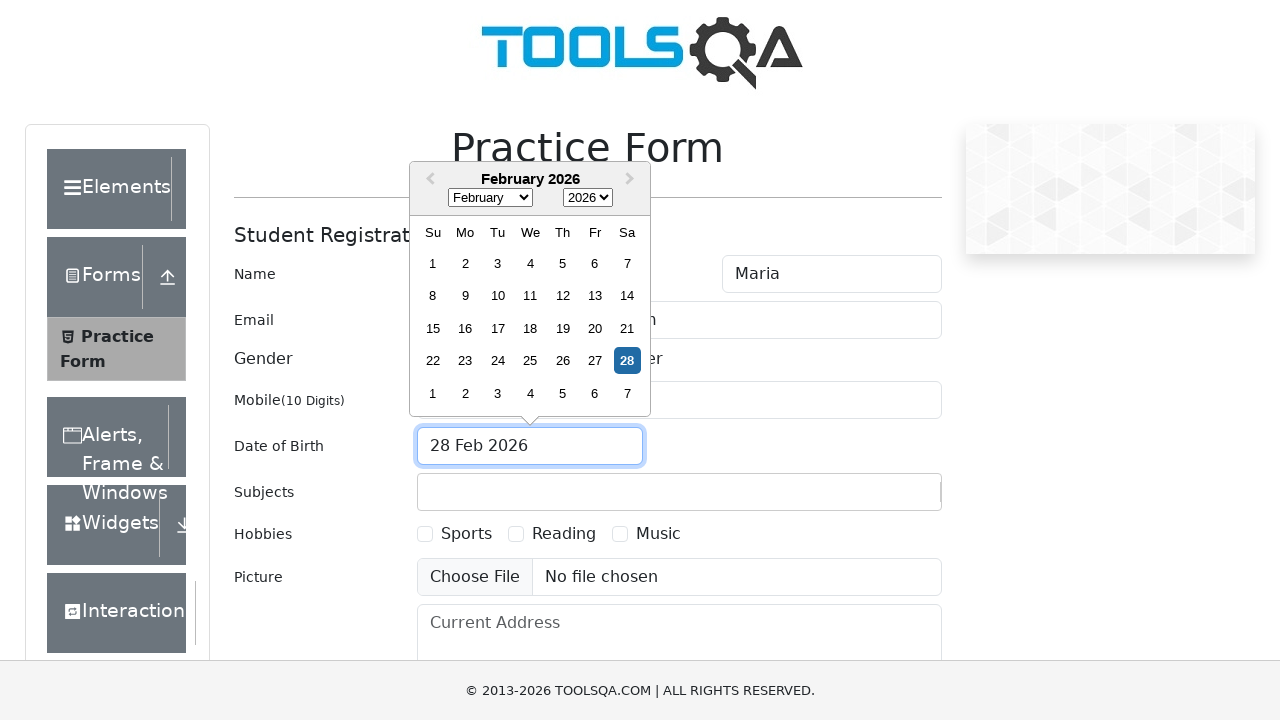

Selected day 15 from the date picker at (433, 328) on .react-datepicker__day--015:not(.react-datepicker__day--outside-month)
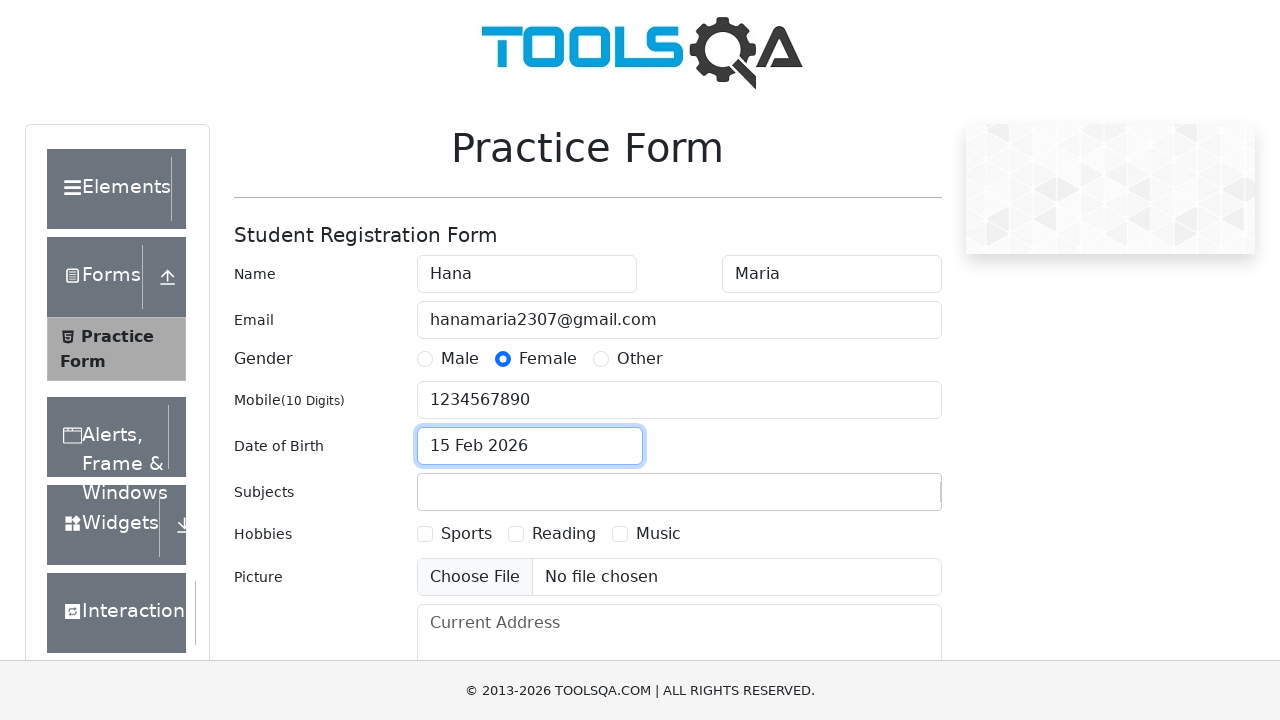

Selected Reading hobby checkbox at (552, 534) on xpath=//*[@id="hobbiesWrapper"]/div[2]/div[2]
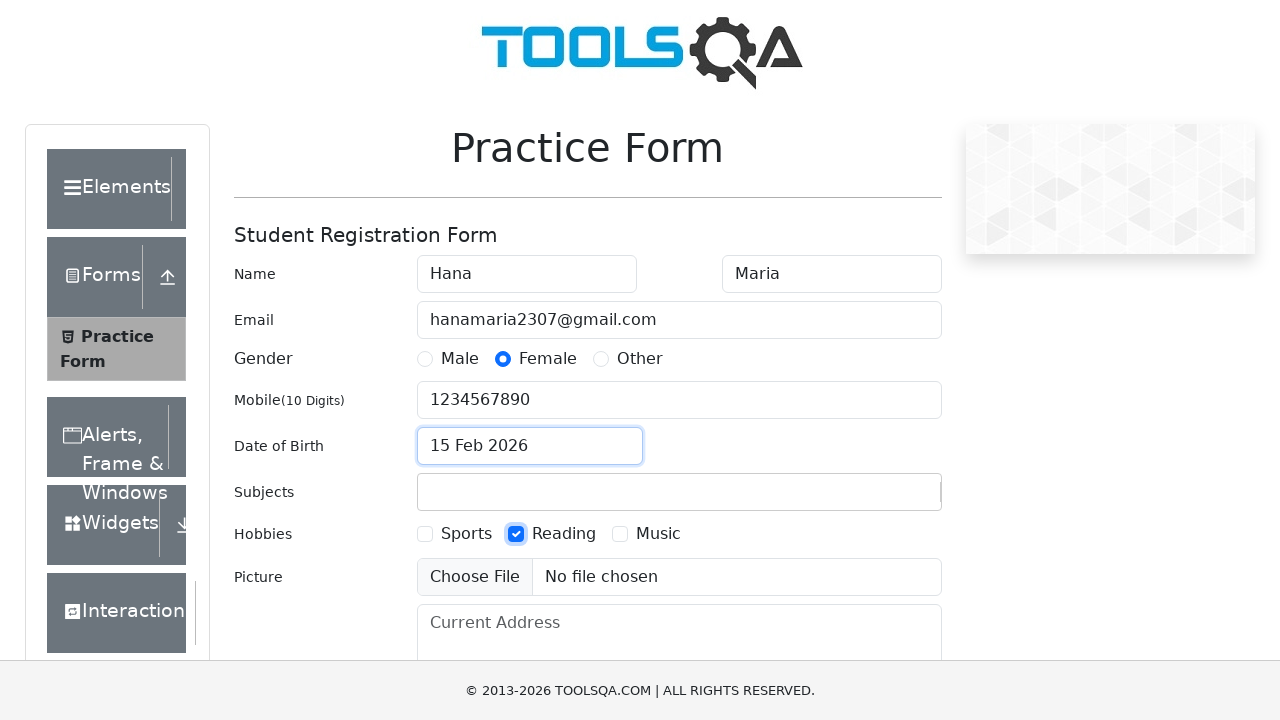

Filled current address field with 'test address' on #currentAddress
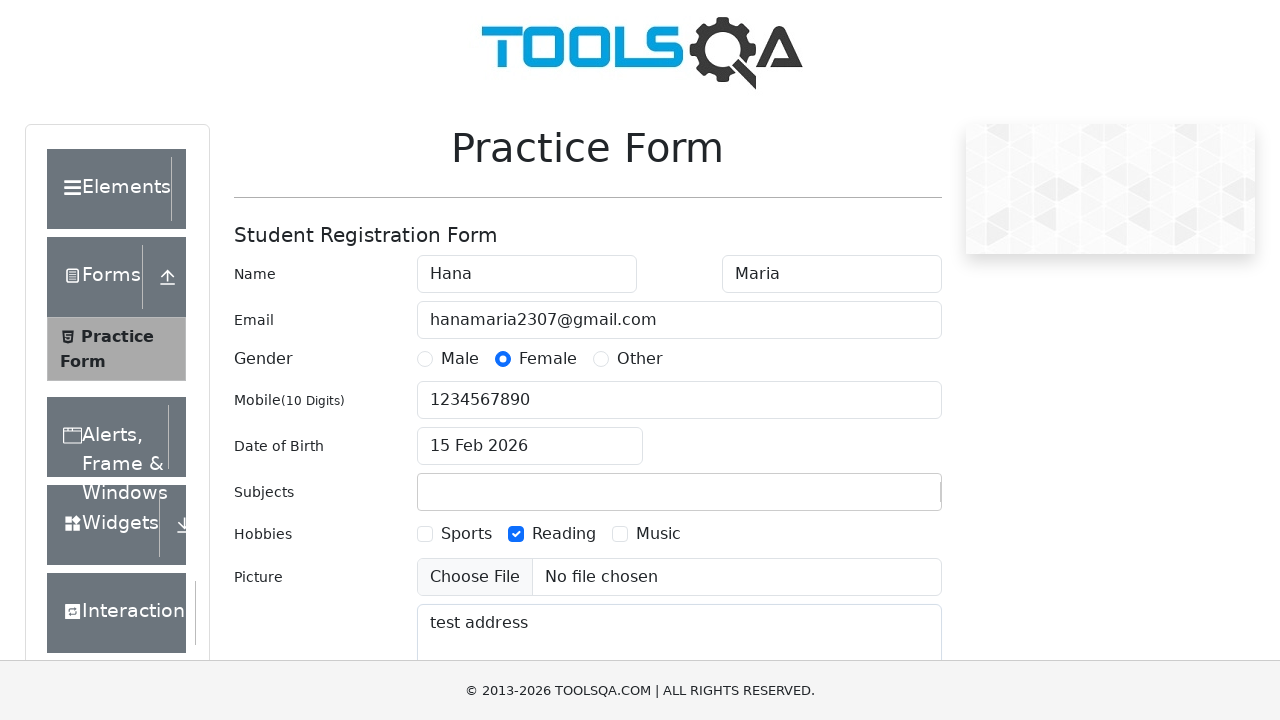

Filled state input field with 'NCR' on #react-select-3-input
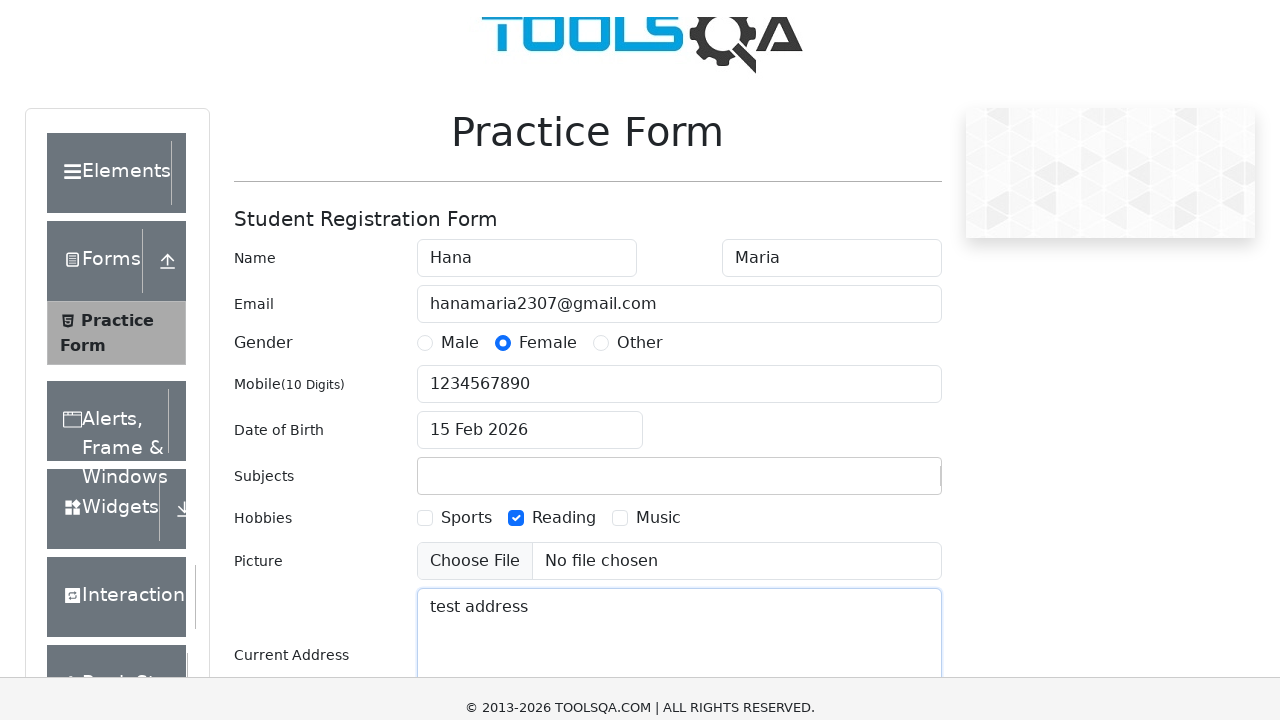

Pressed Enter to confirm state selection
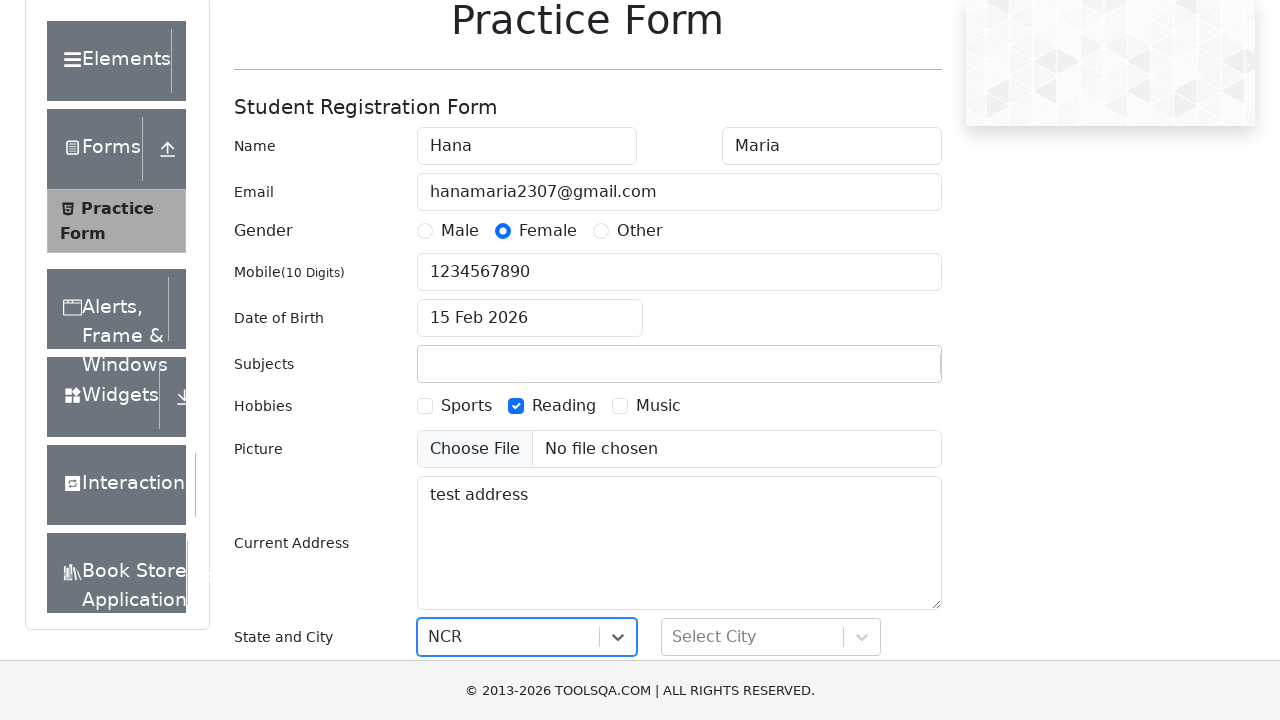

Filled city input field with 'Delhi' on #react-select-4-input
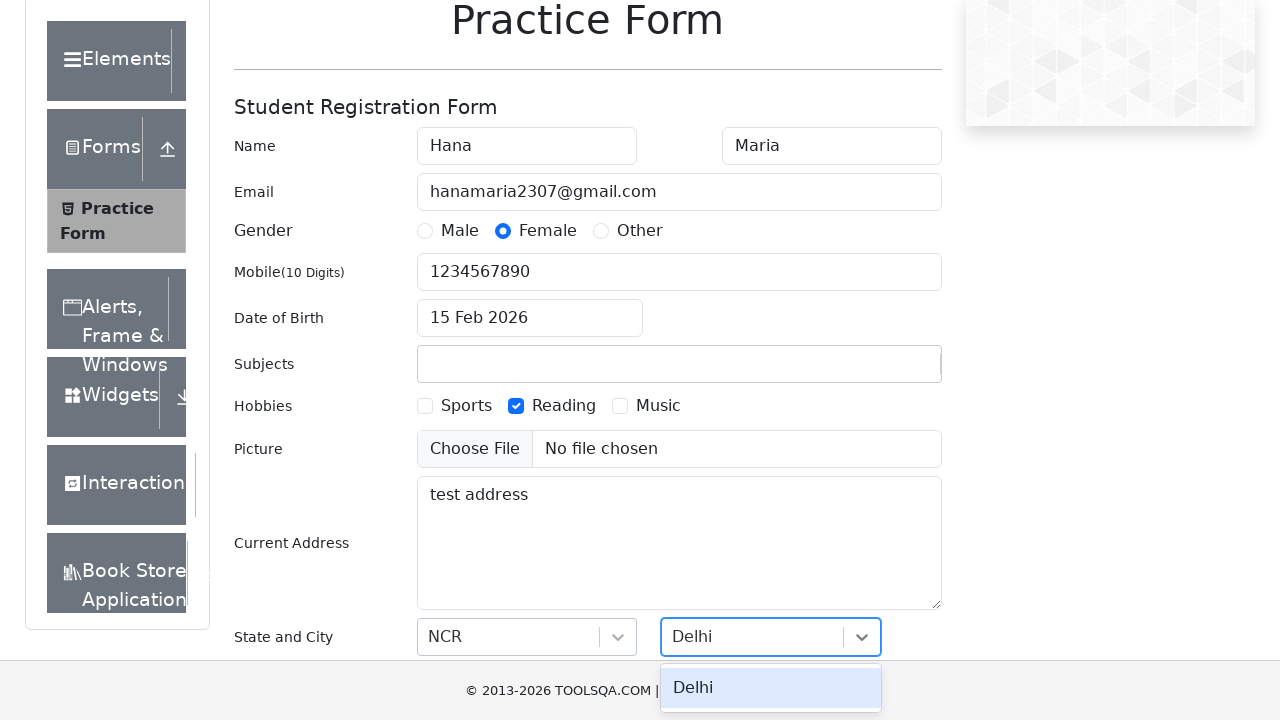

Pressed Enter to confirm city selection
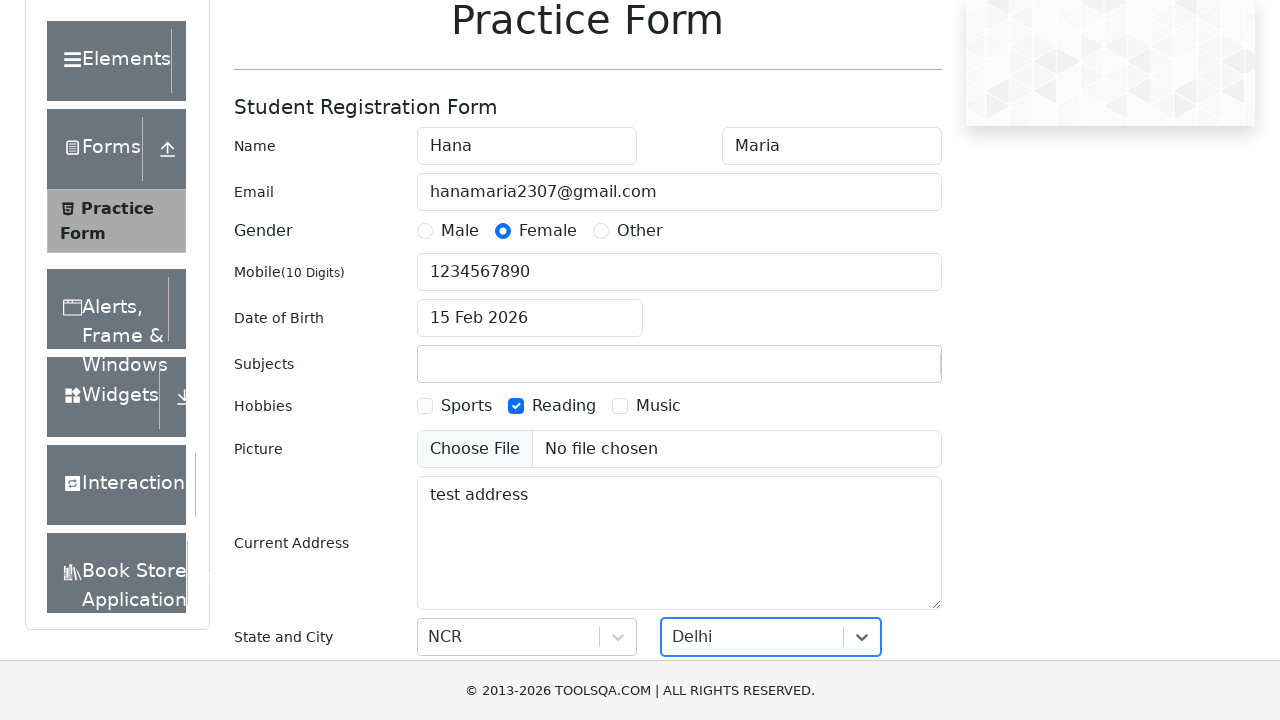

Scrolled submit button into view
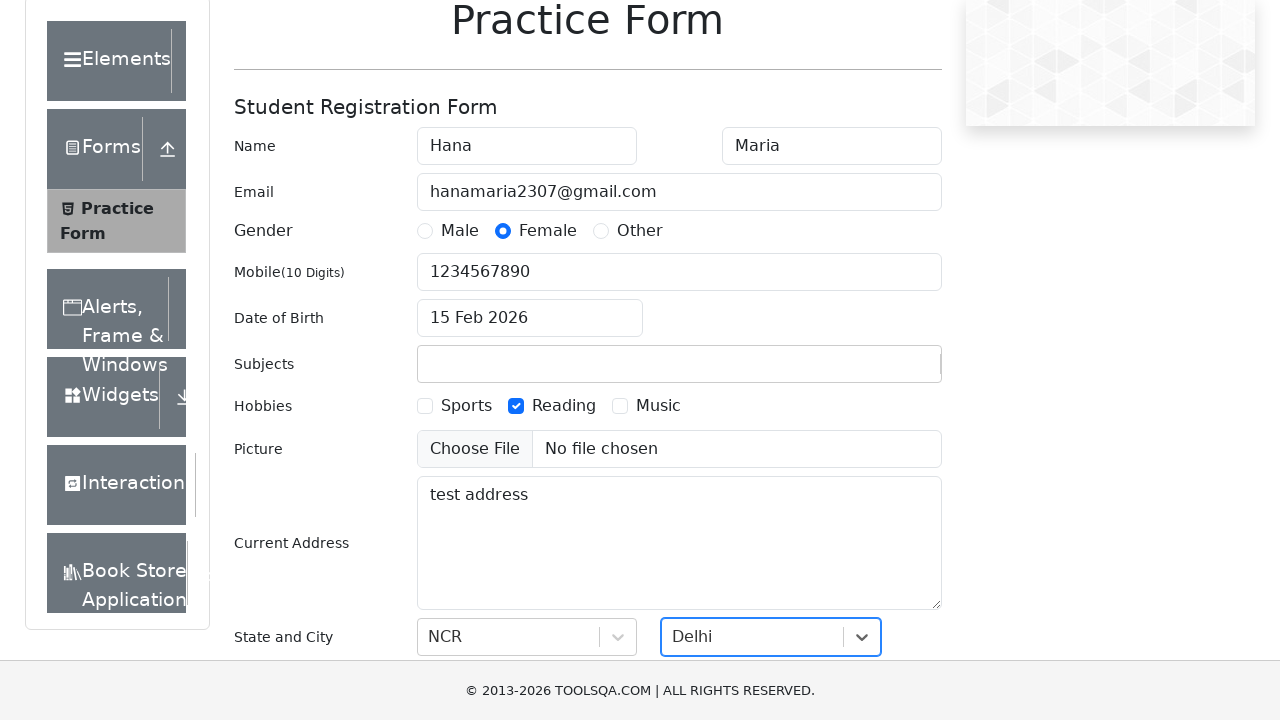

Clicked submit button to submit the form at (885, 499) on #submit
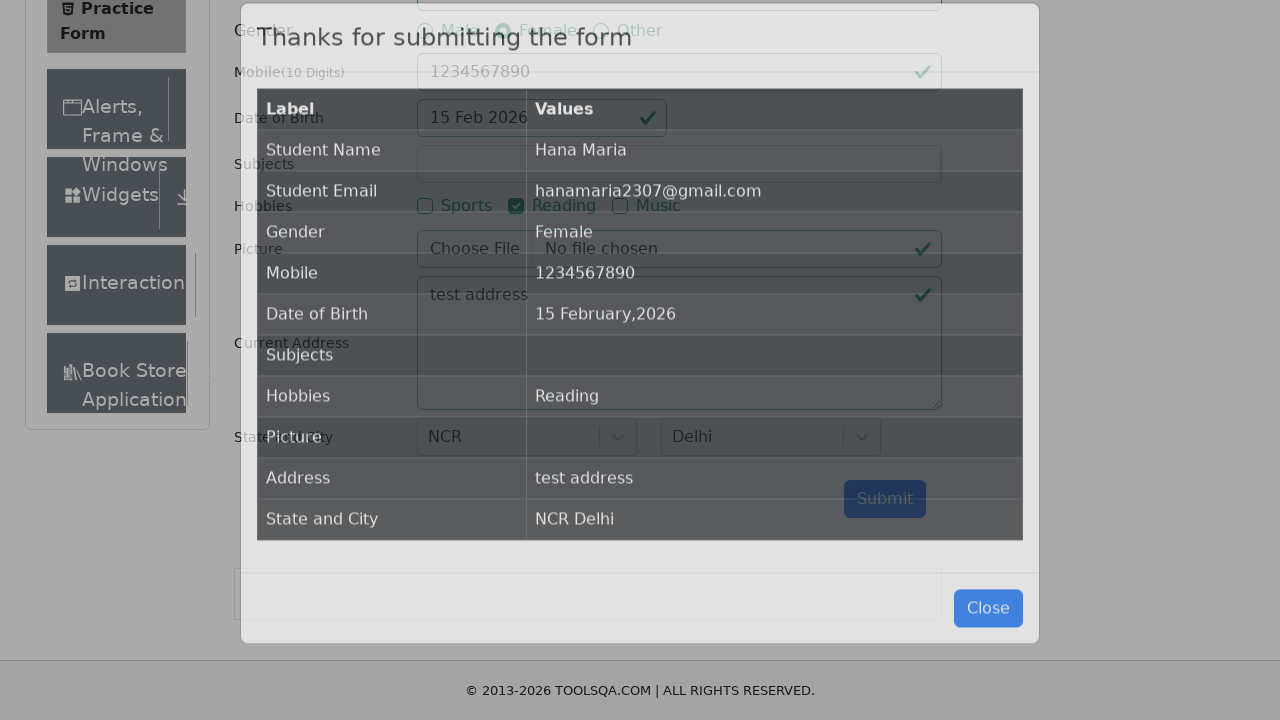

Confirmation modal appeared successfully
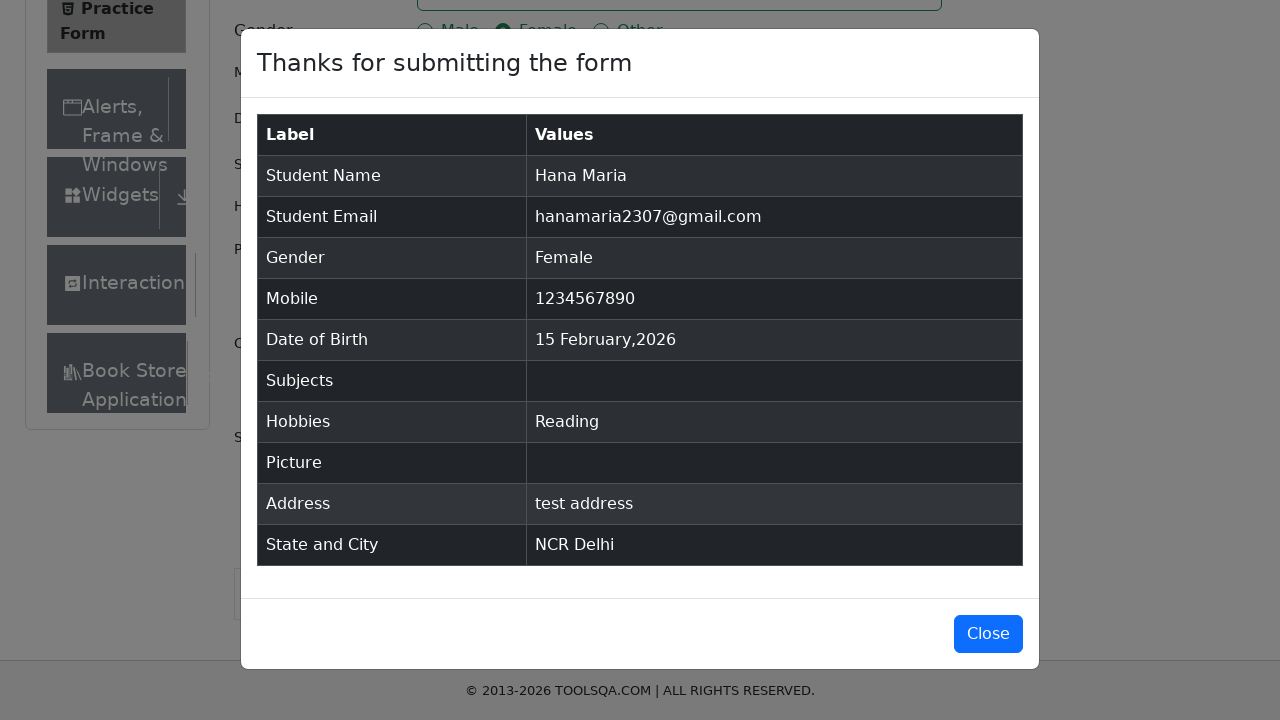

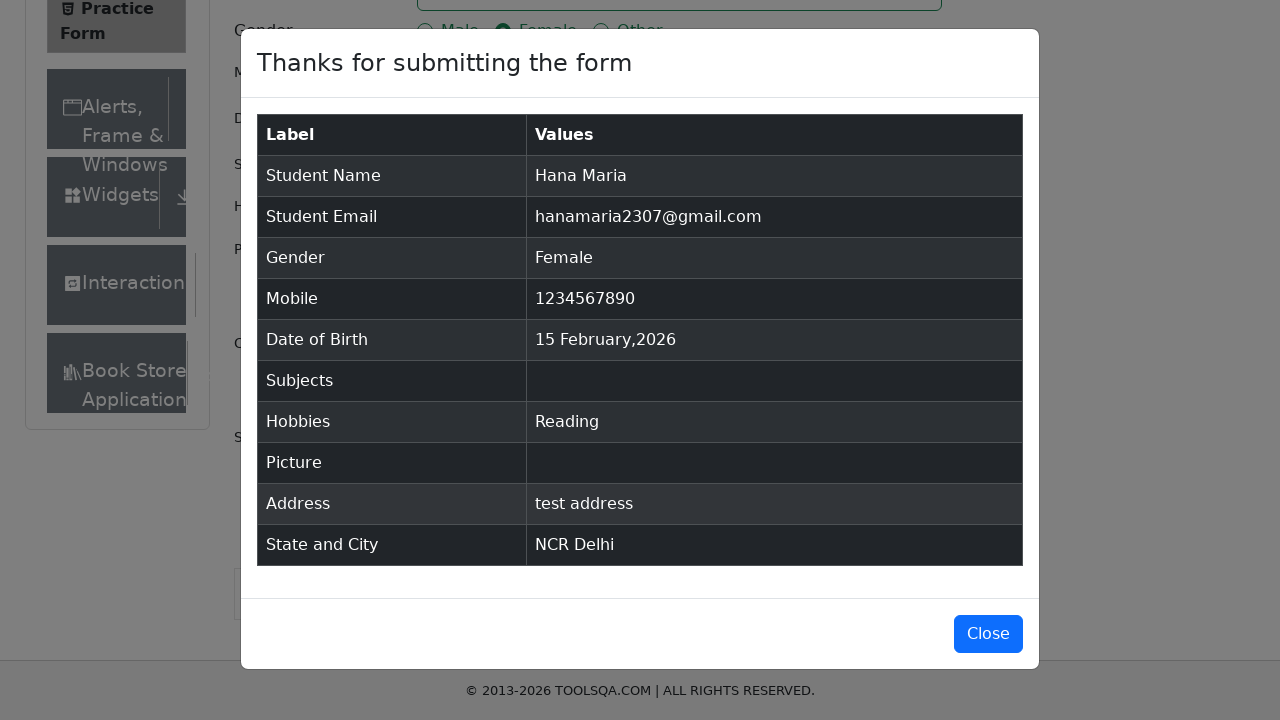